Mocks the API tags endpoint with custom tag data to test how the application handles modified API responses.

Starting URL: https://demo.realworld.io/

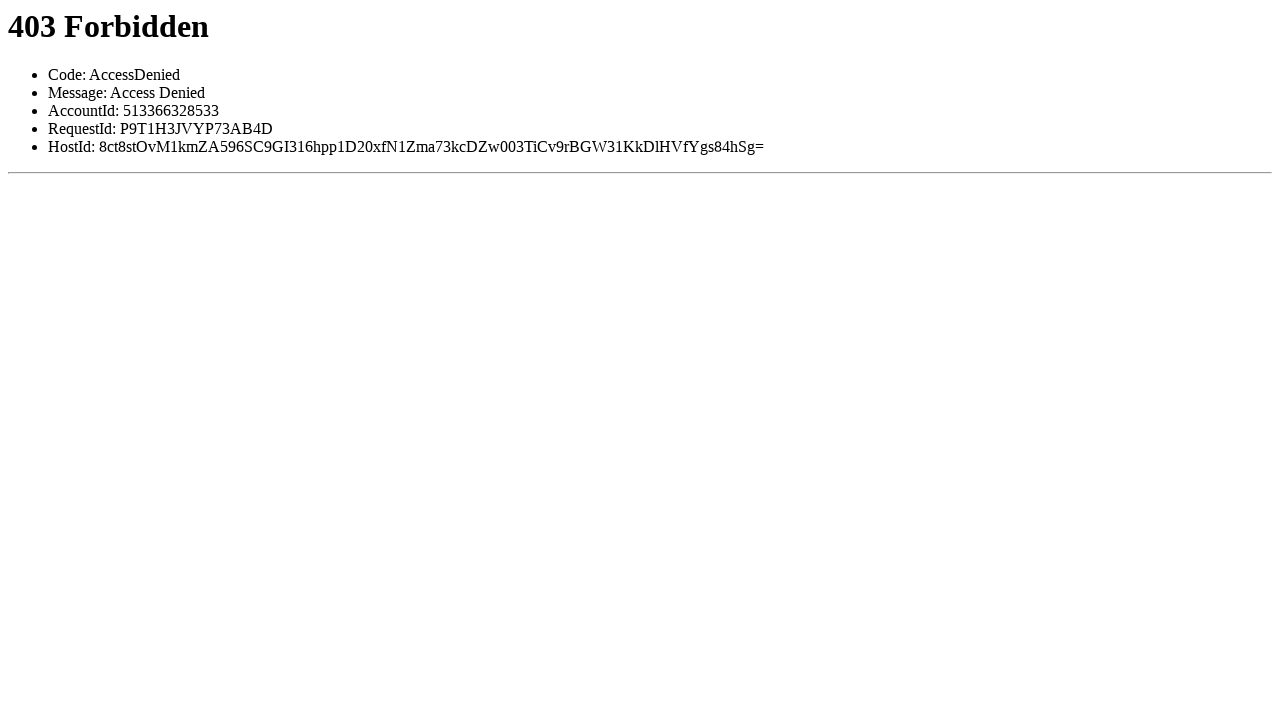

Mocked API tags endpoint with custom tag data ['some', 'where', 'tags']
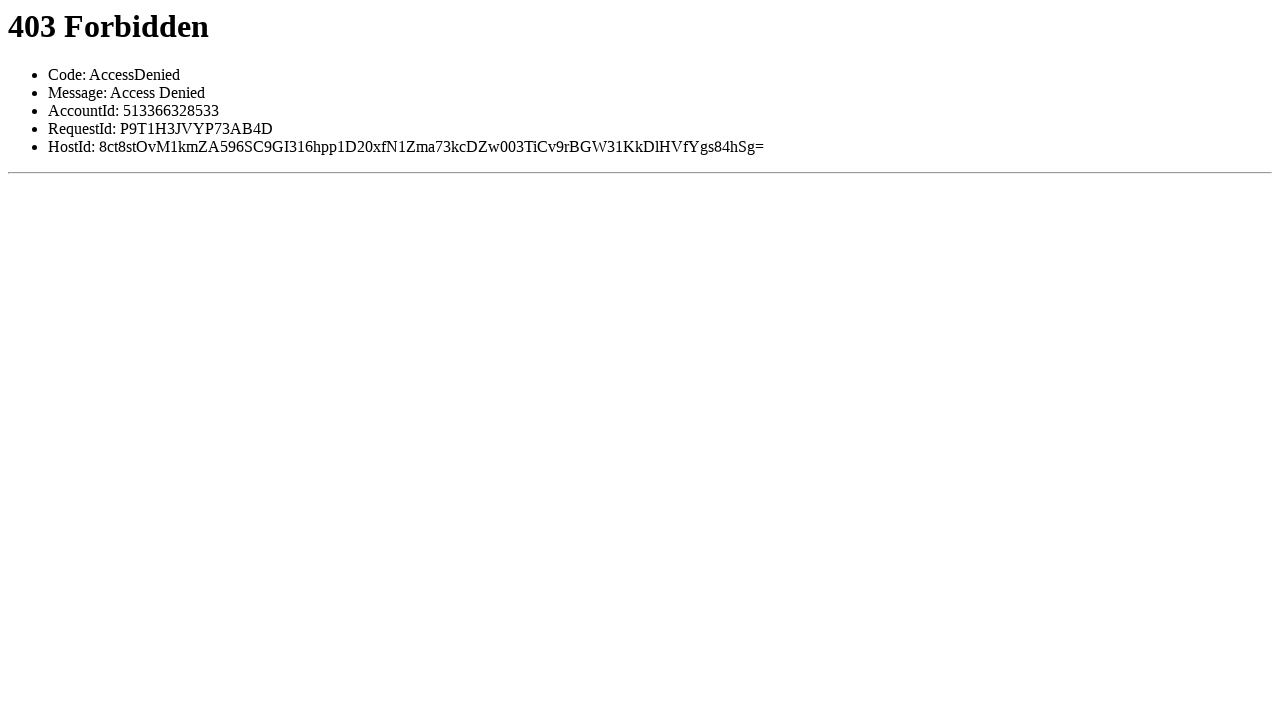

Navigated to https://demo.realworld.io/
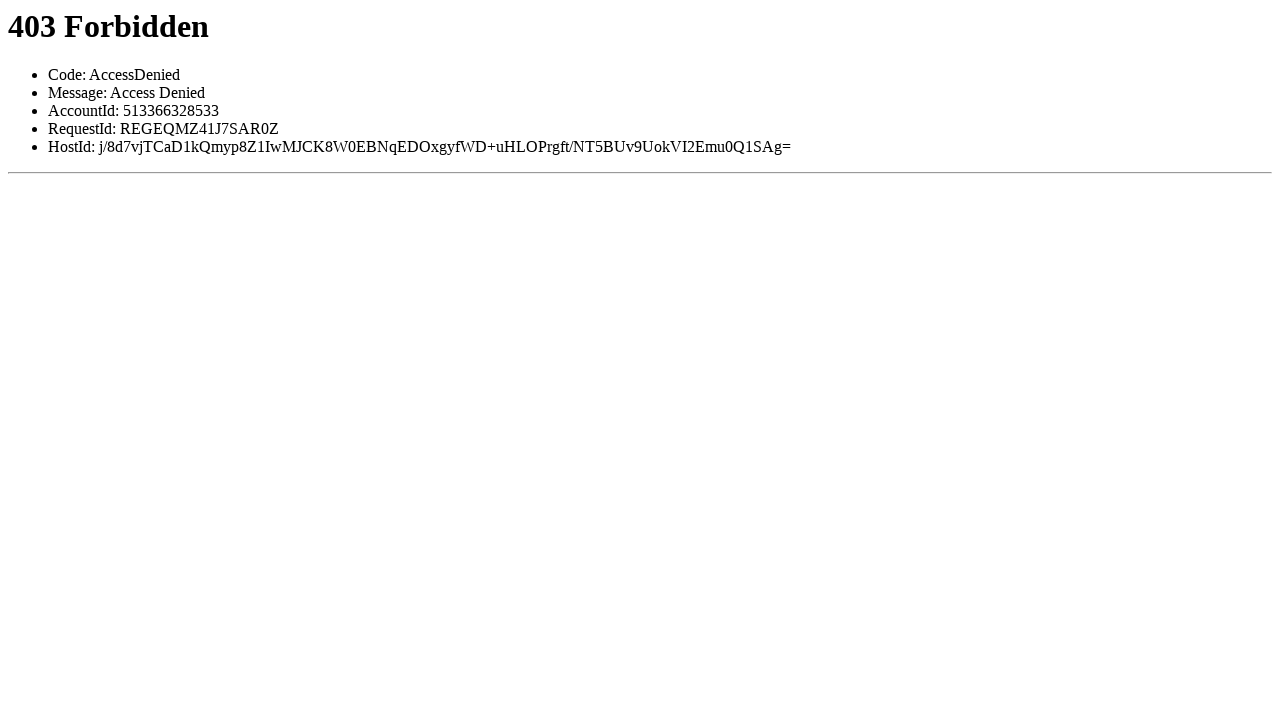

Page loaded with mocked tag data (networkidle state)
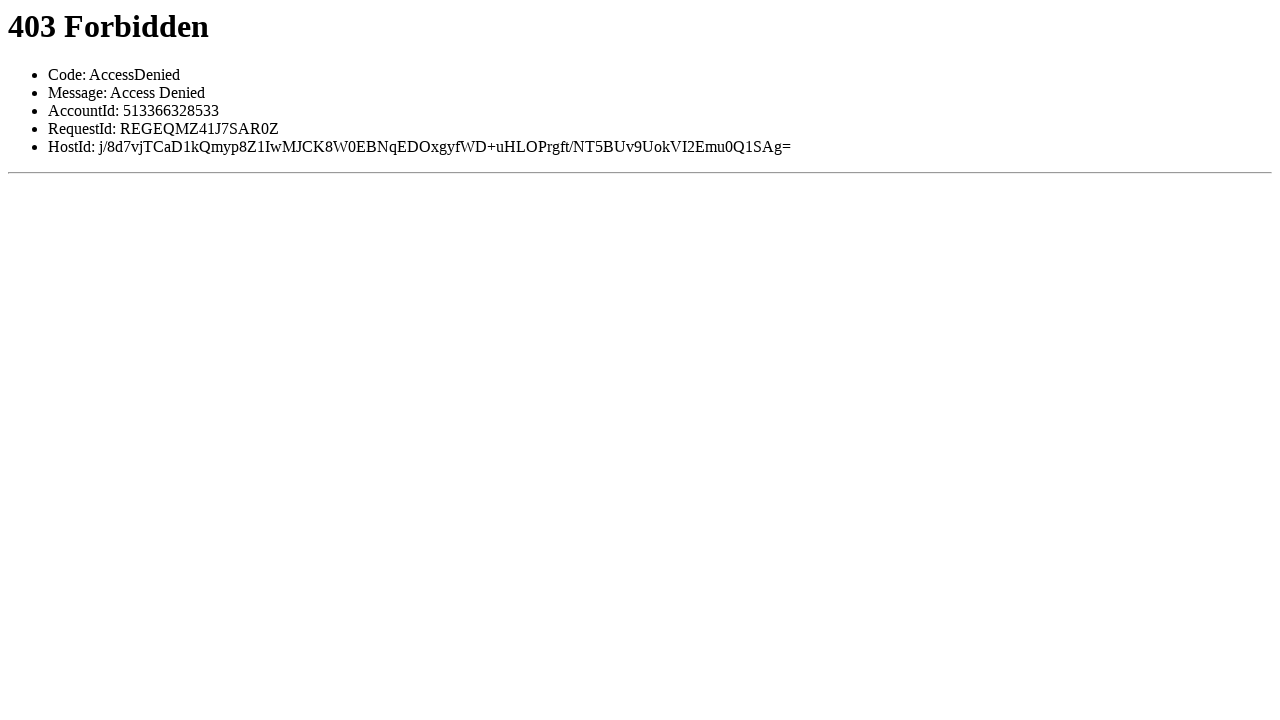

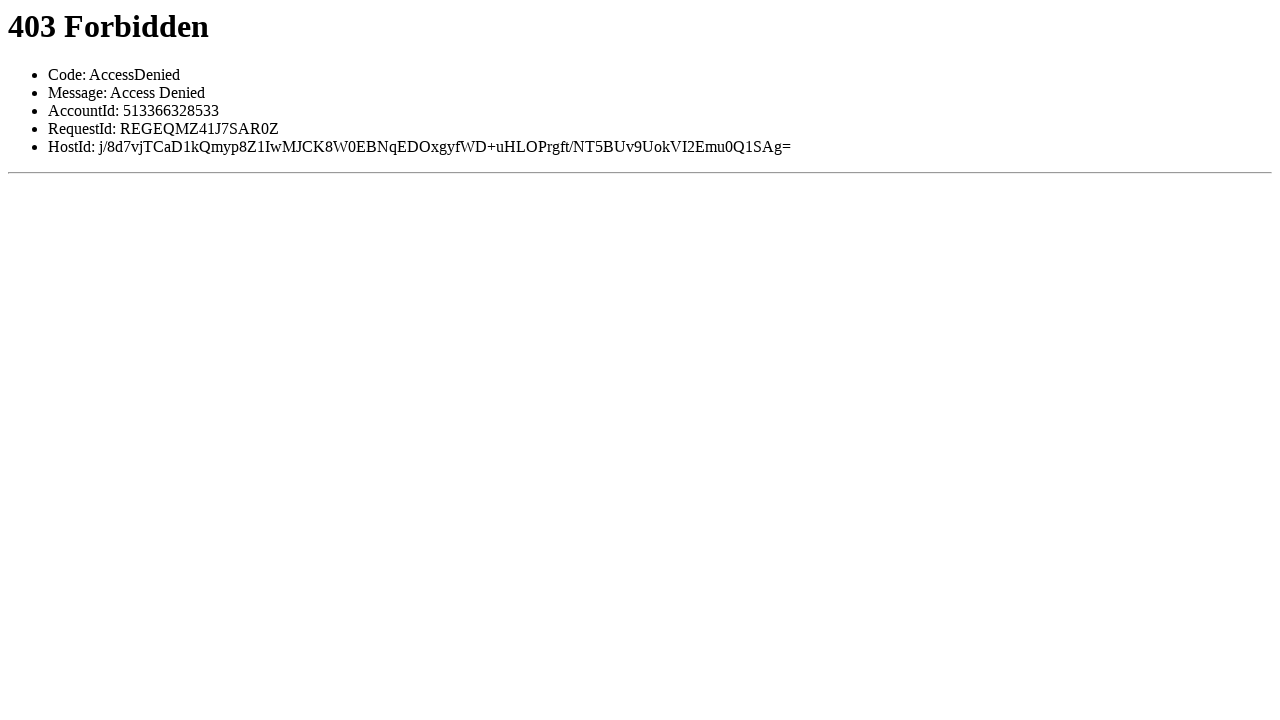